Navigates to an automation practice page and verifies the presence of a table with rows and columns, then checks that table cells contain data.

Starting URL: https://rahulshettyacademy.com/AutomationPractice/

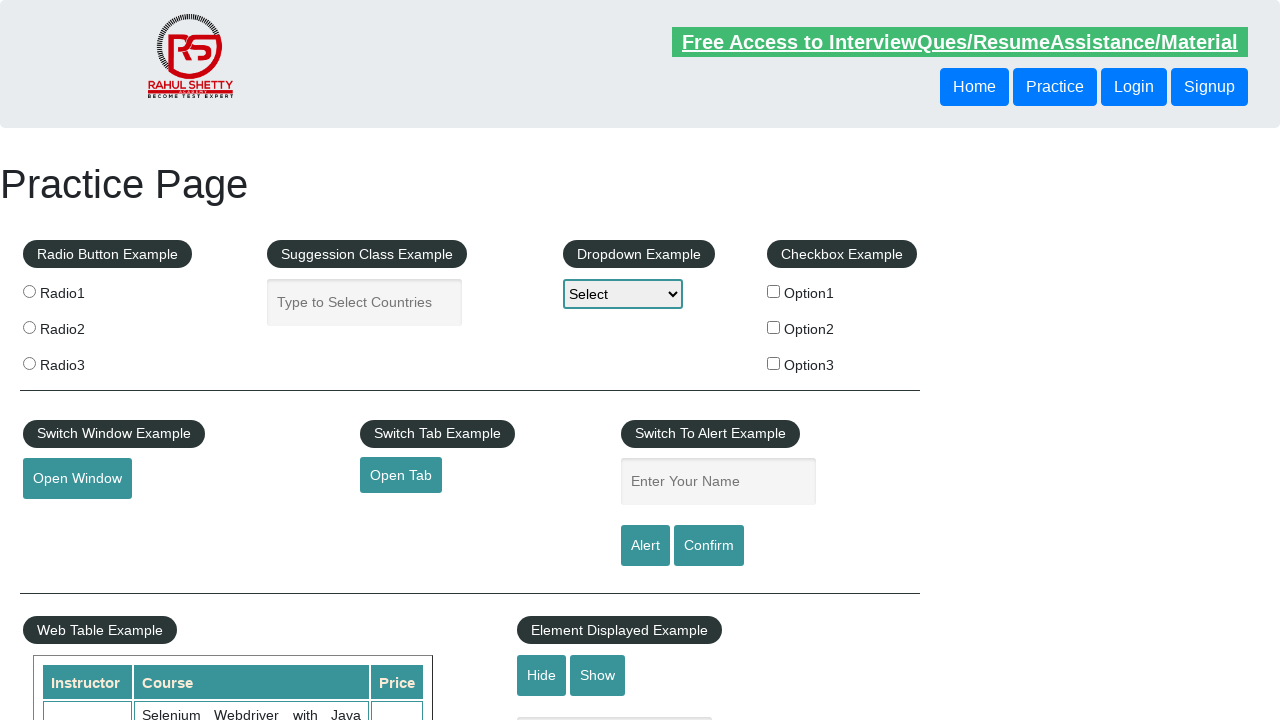

Navigated to automation practice page
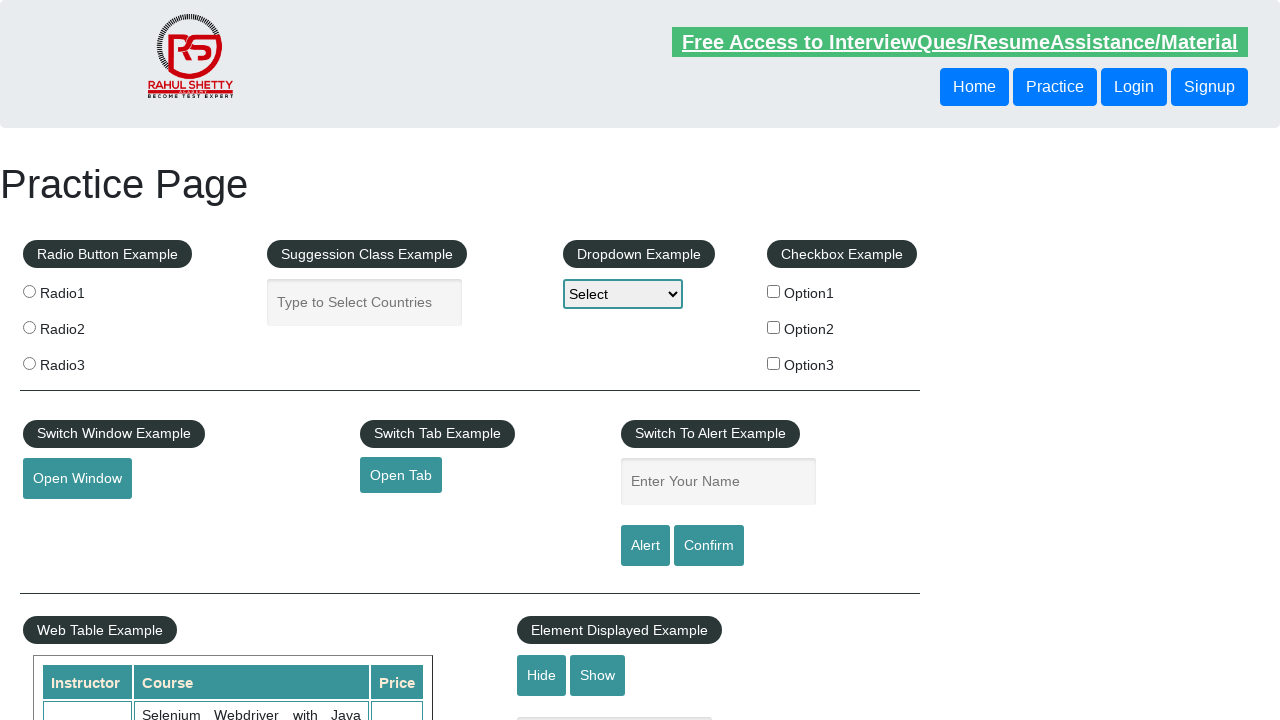

Table element is now visible on the page
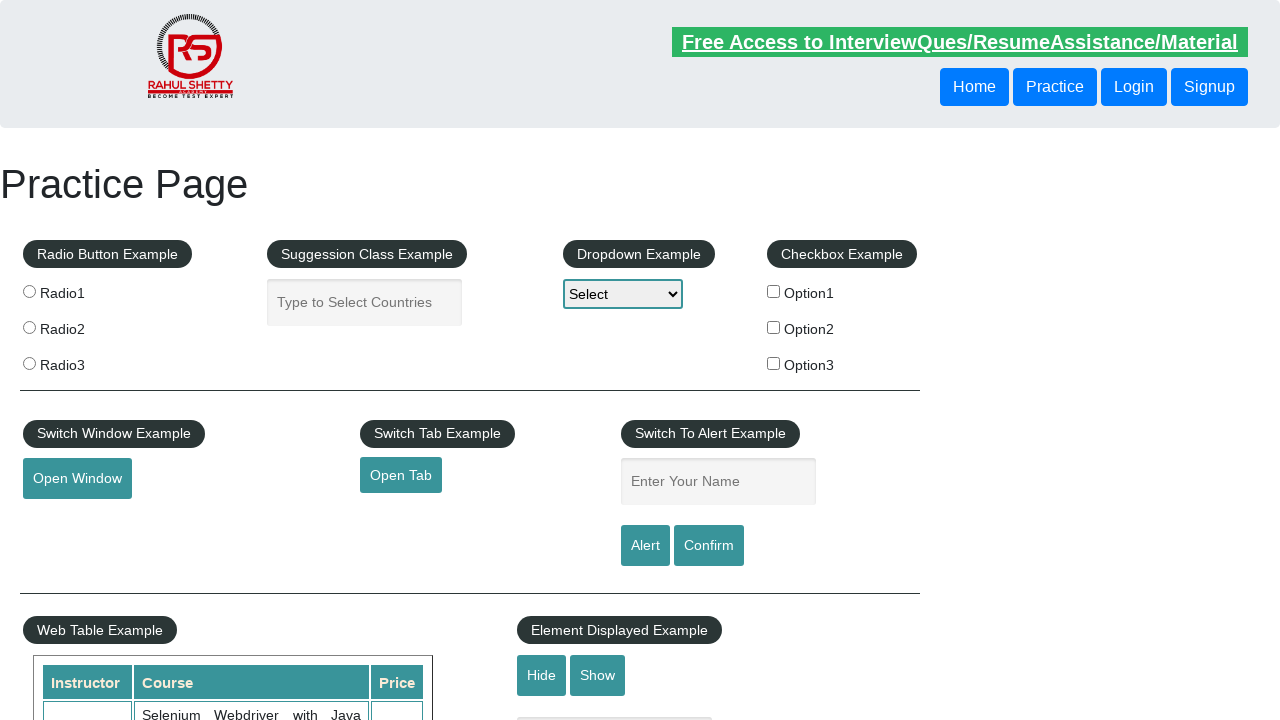

Table rows are present in the table
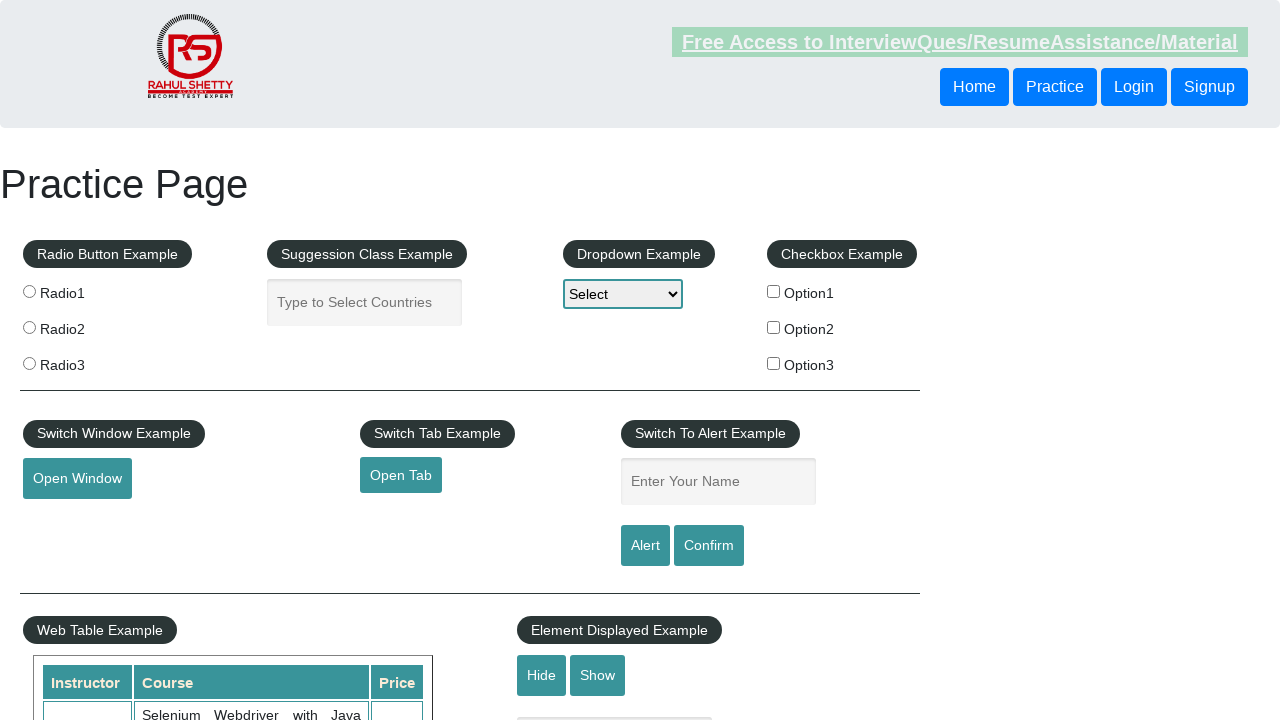

Table cells with data are present in the table
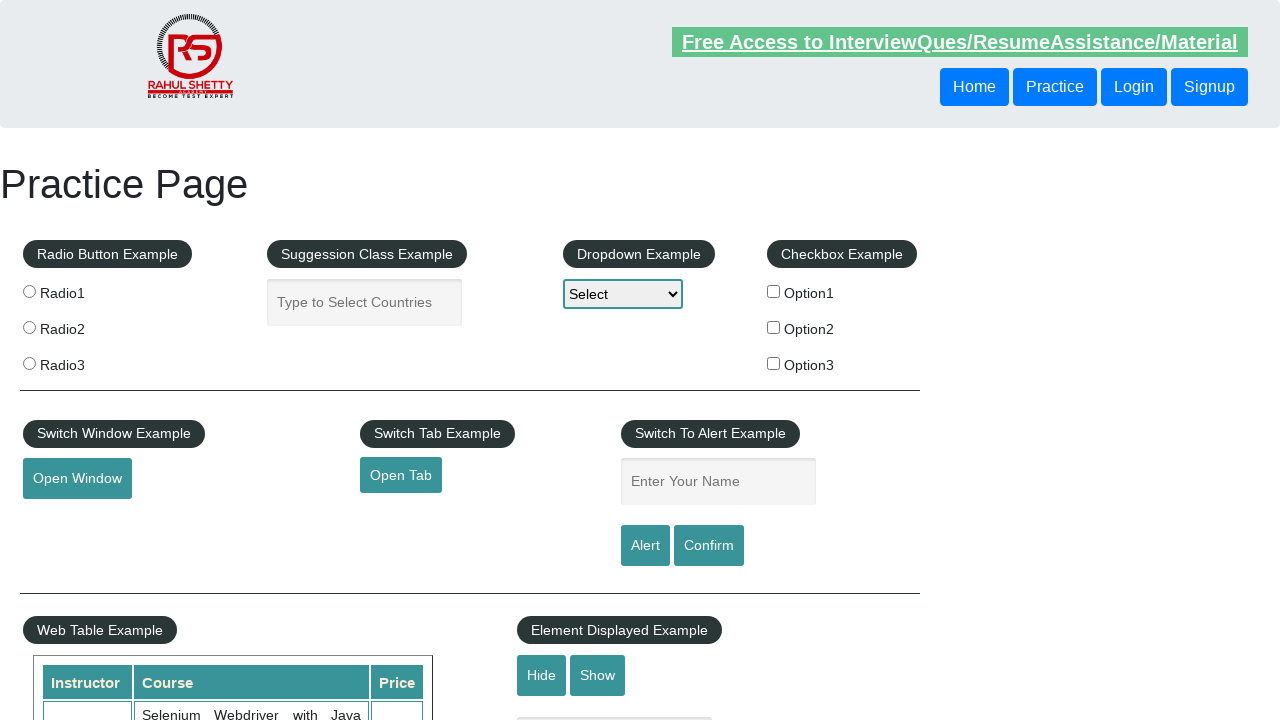

Second row of the table is visible and accessible
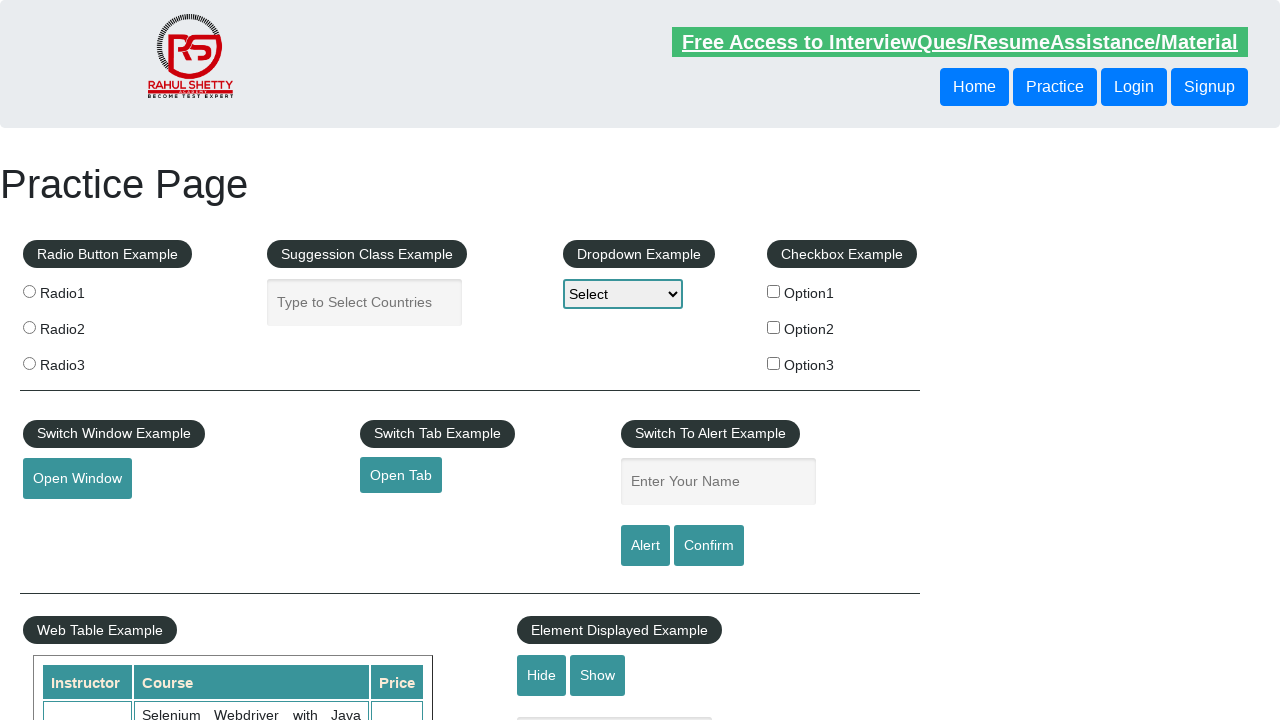

First cell in the second row is visible and contains data
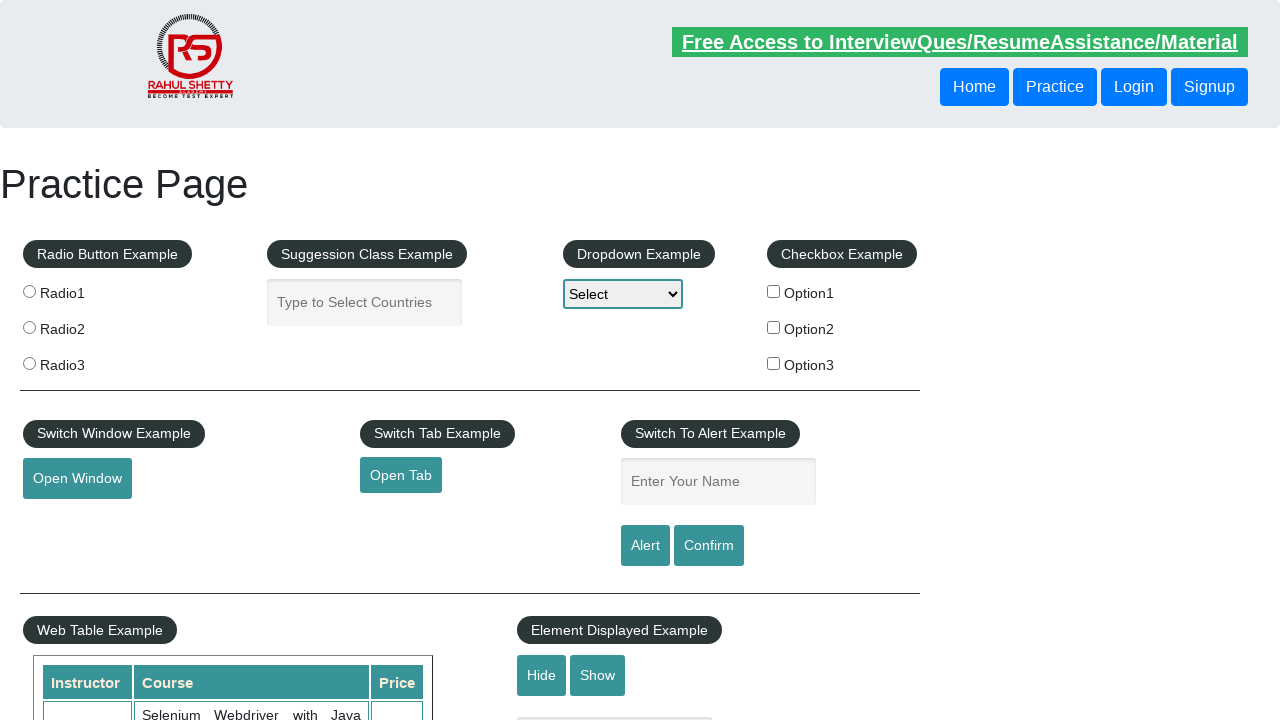

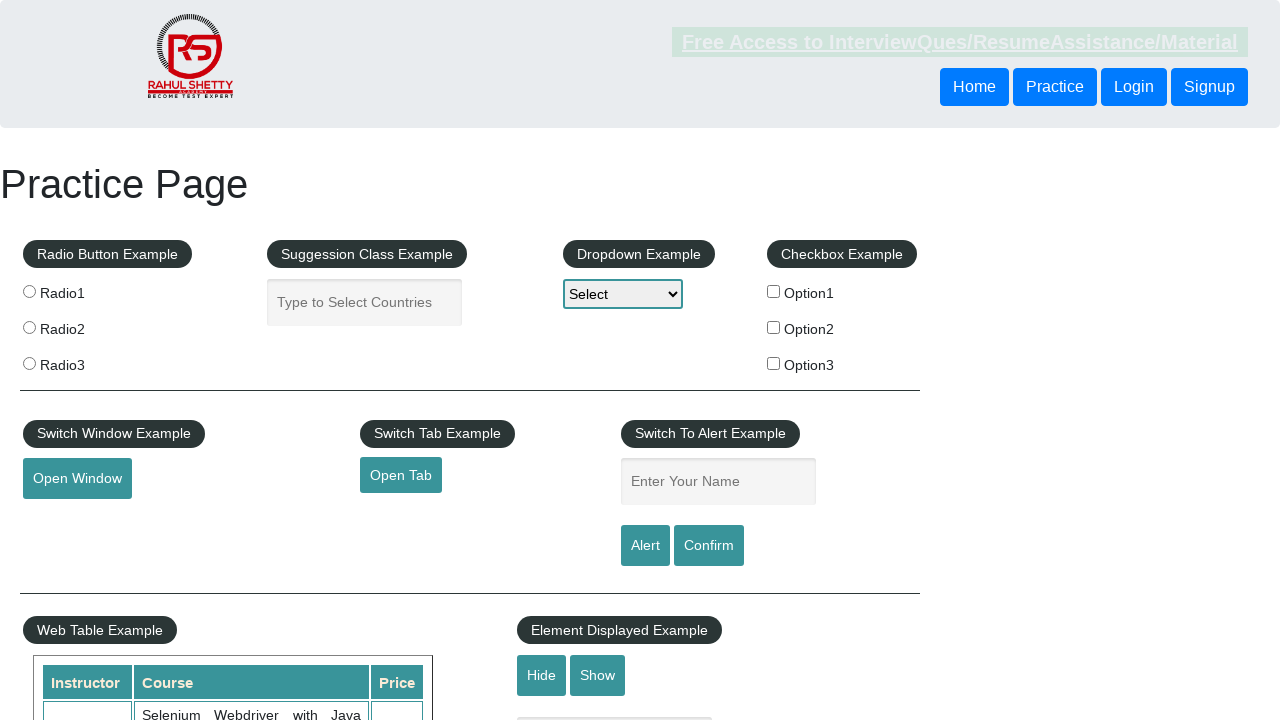